Tests dynamic element addition and removal by clicking Add Element button to create a Delete button, then clicking Delete to remove it and verify its absence

Starting URL: https://practice.cydeo.com/add_remove_elements/

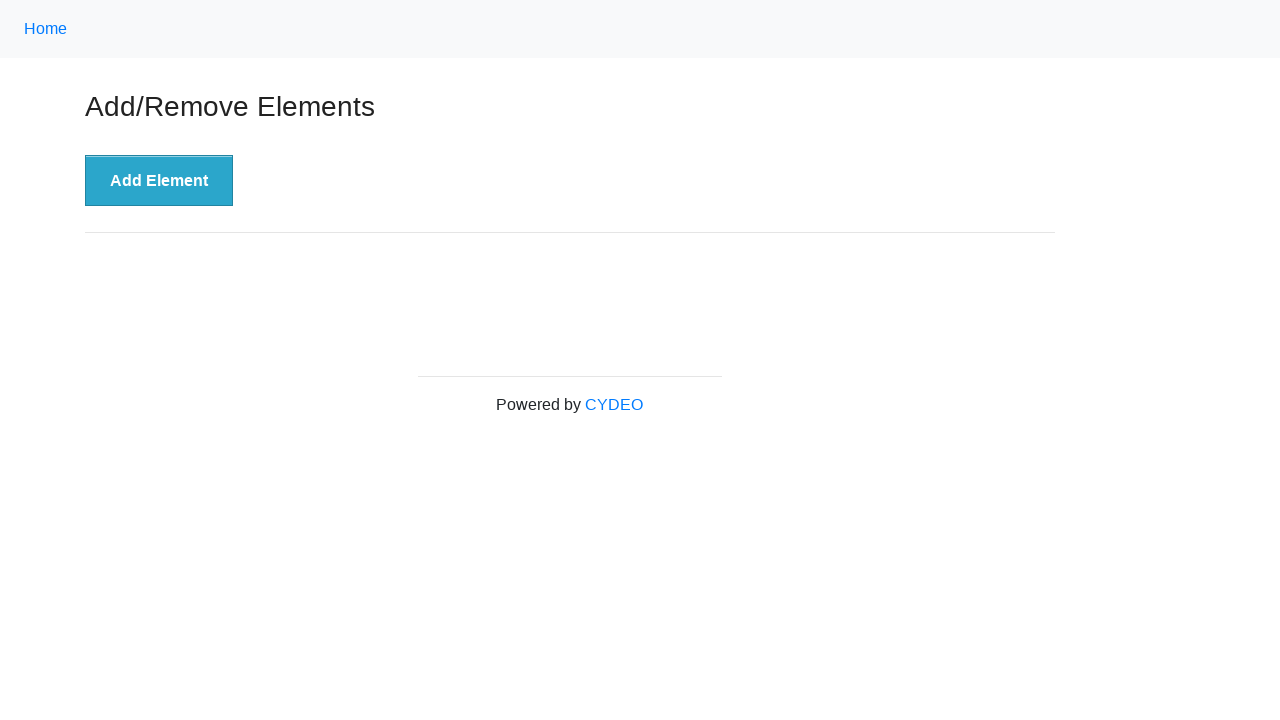

Clicked 'Add Element' button to create a Delete button at (159, 181) on xpath=//button[.='Add Element']
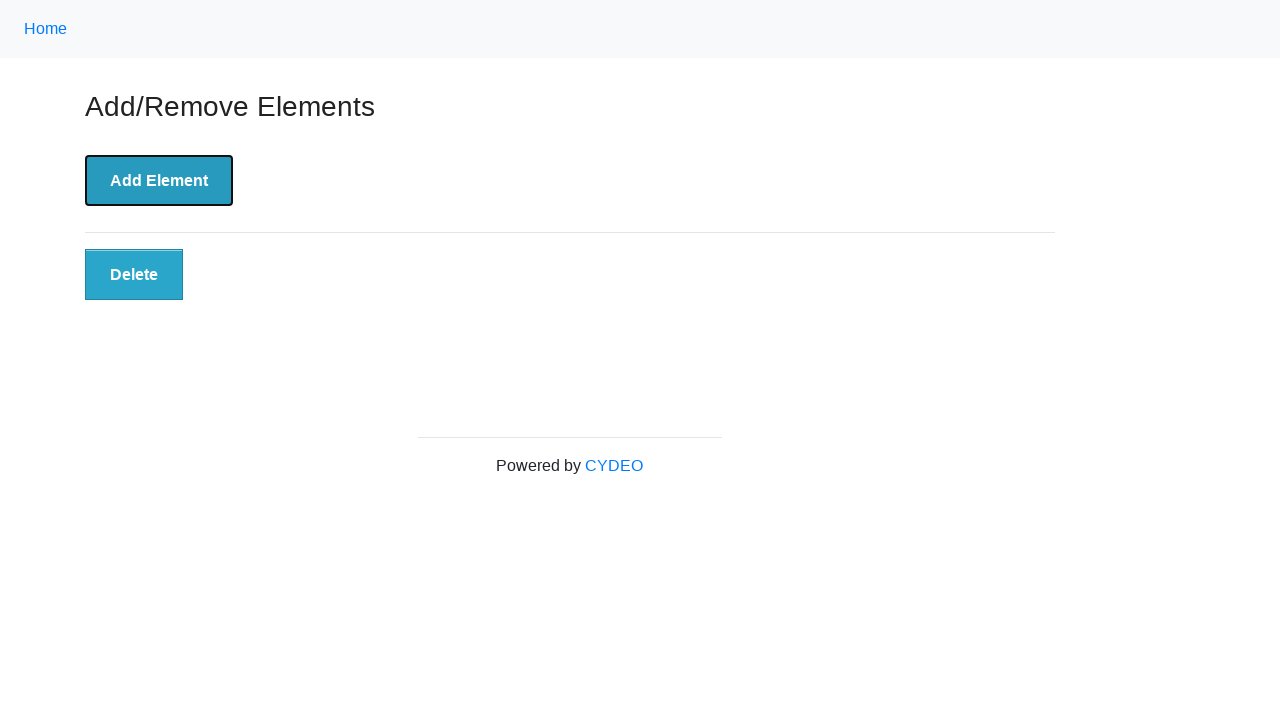

Located the newly created Delete button
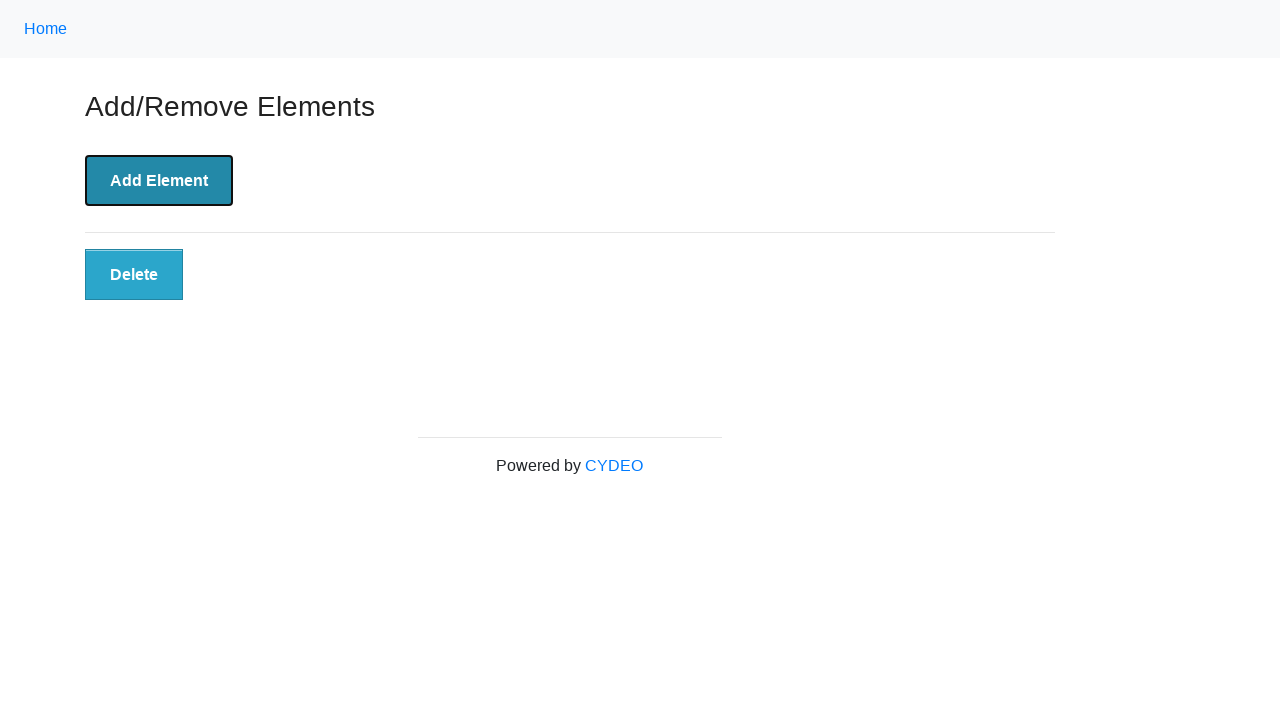

Verified Delete button is visible
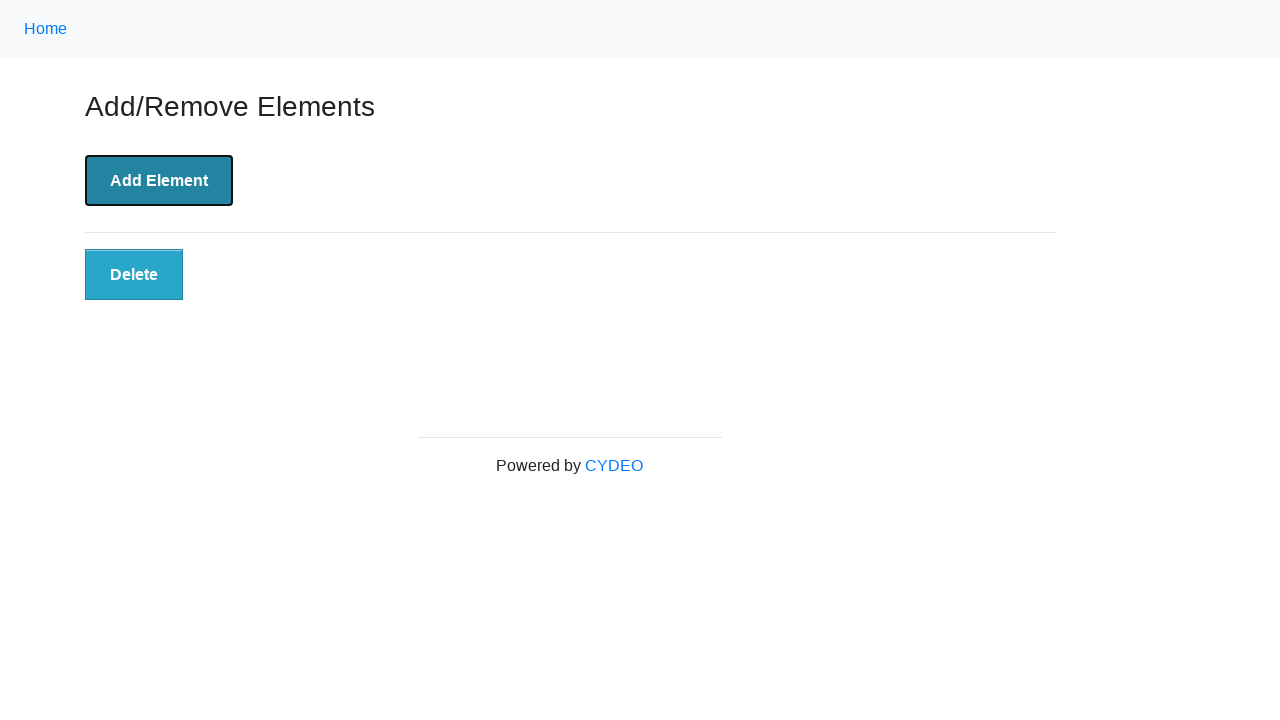

Clicked the Delete button to remove it at (134, 275) on xpath=//button[@class='added-manually']
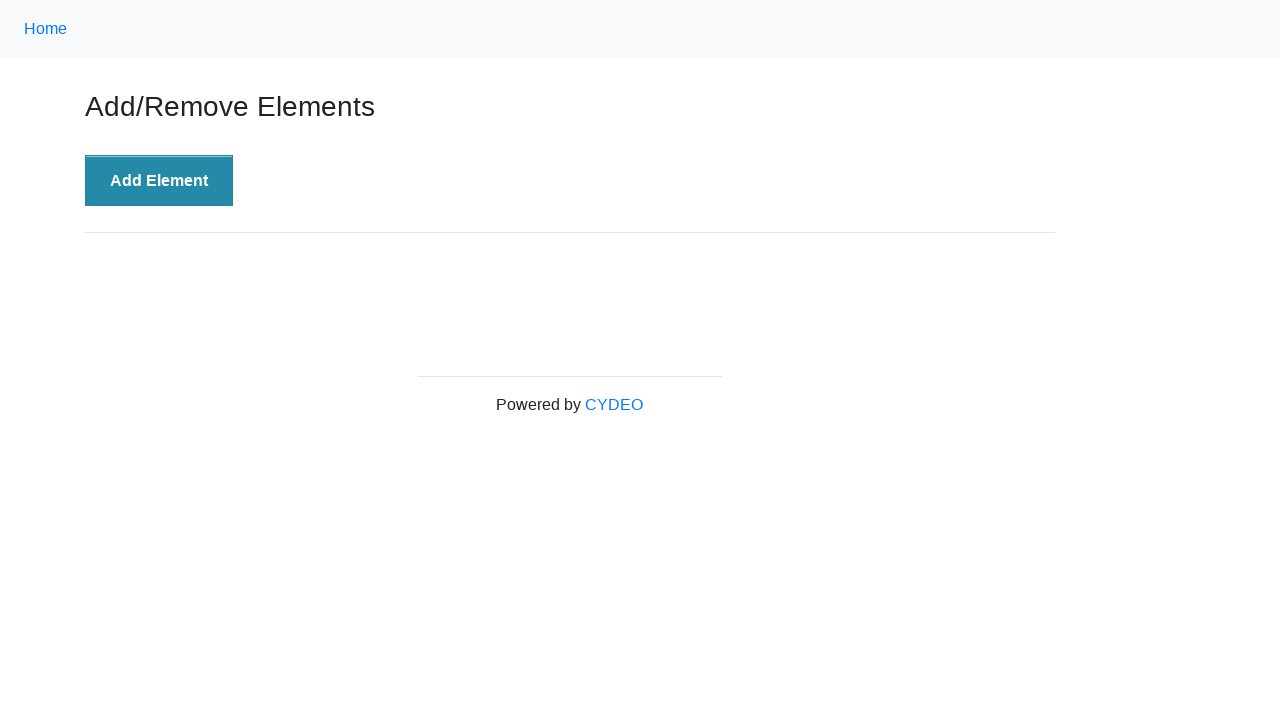

Verified Delete button is no longer present in the DOM
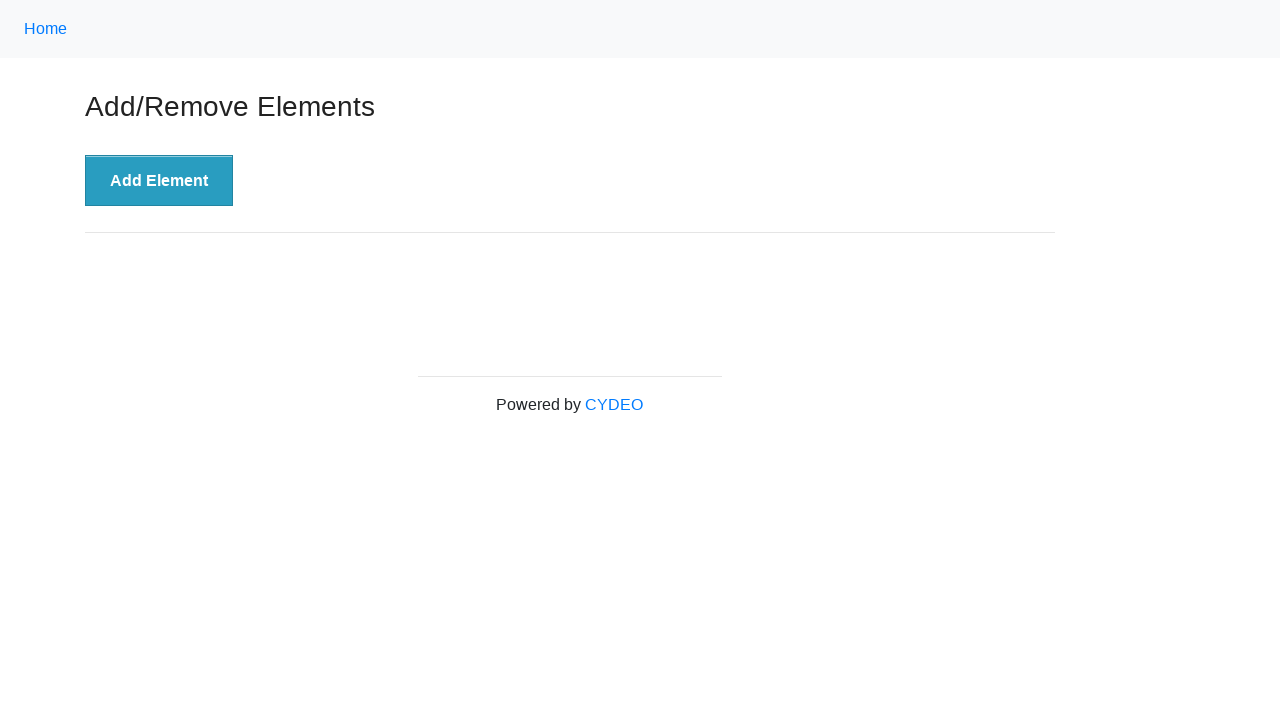

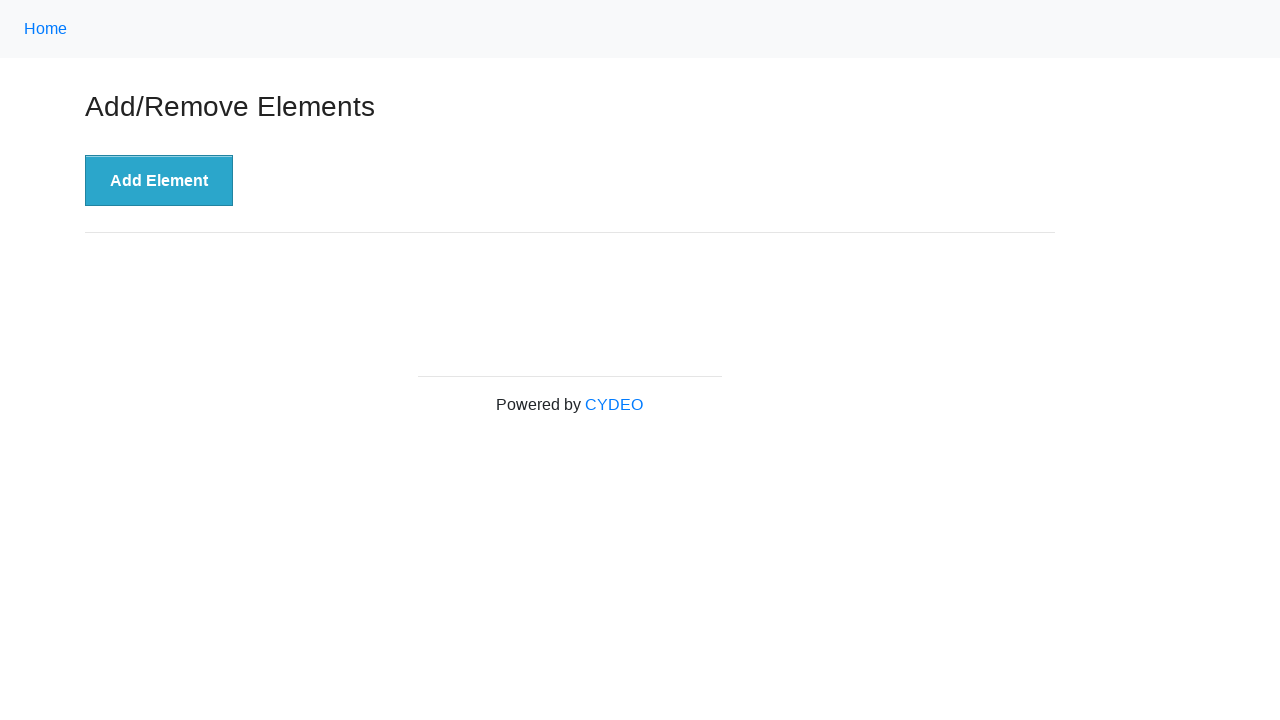